Tests radio button selection by clicking the "Impressive" radio button and verifying the selection confirmation message is displayed.

Starting URL: https://demoqa.com/radio-button

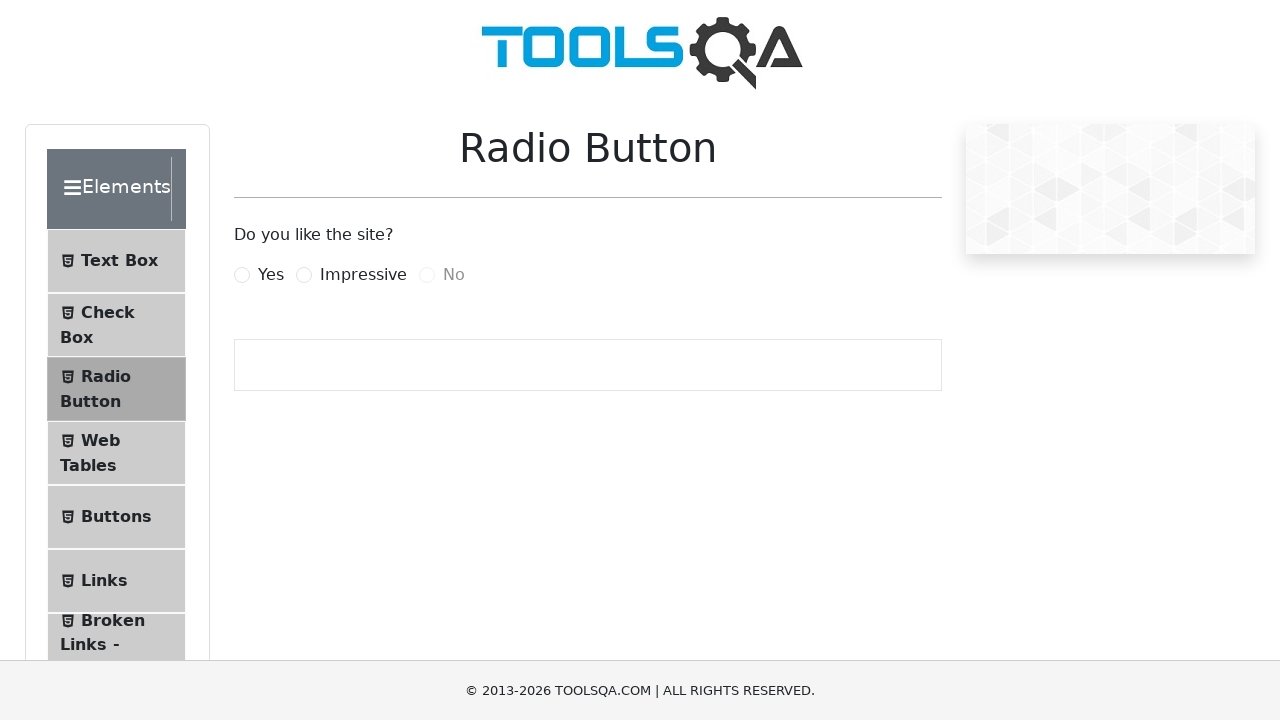

Clicked the 'Impressive' radio button at (363, 275) on xpath=//label[text()='Impressive']
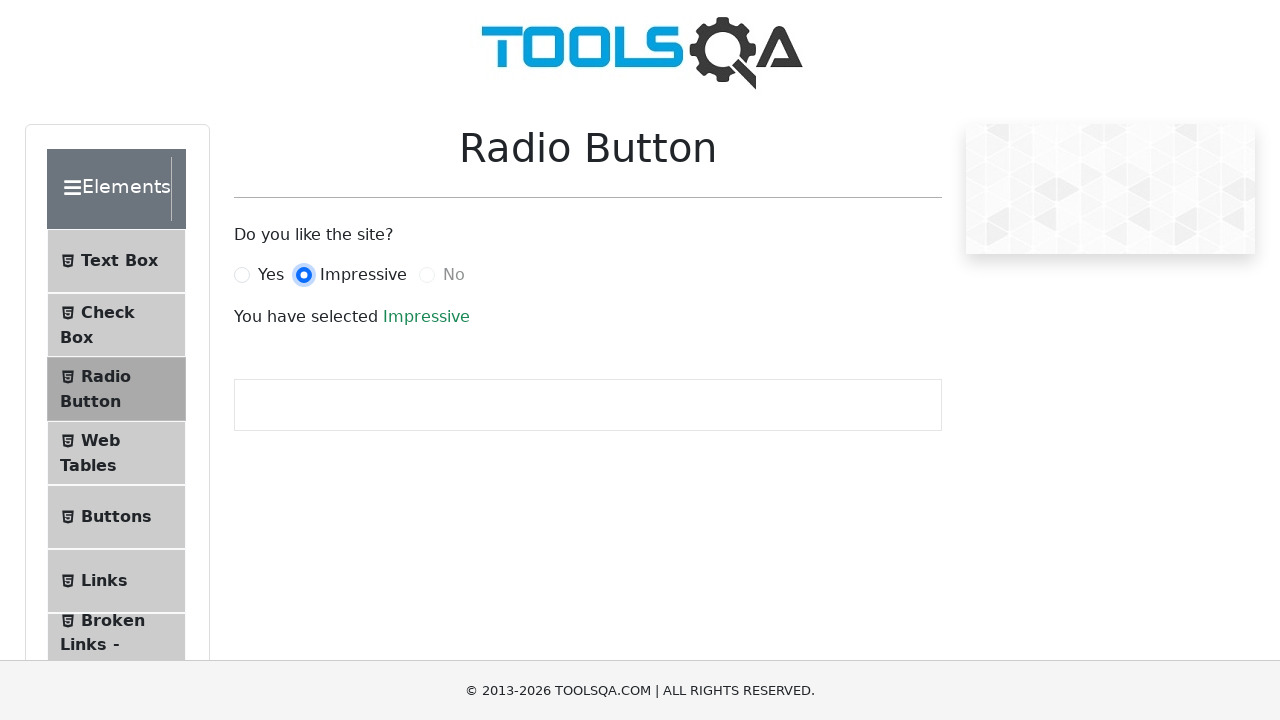

Waited for and verified the selection confirmation message is displayed
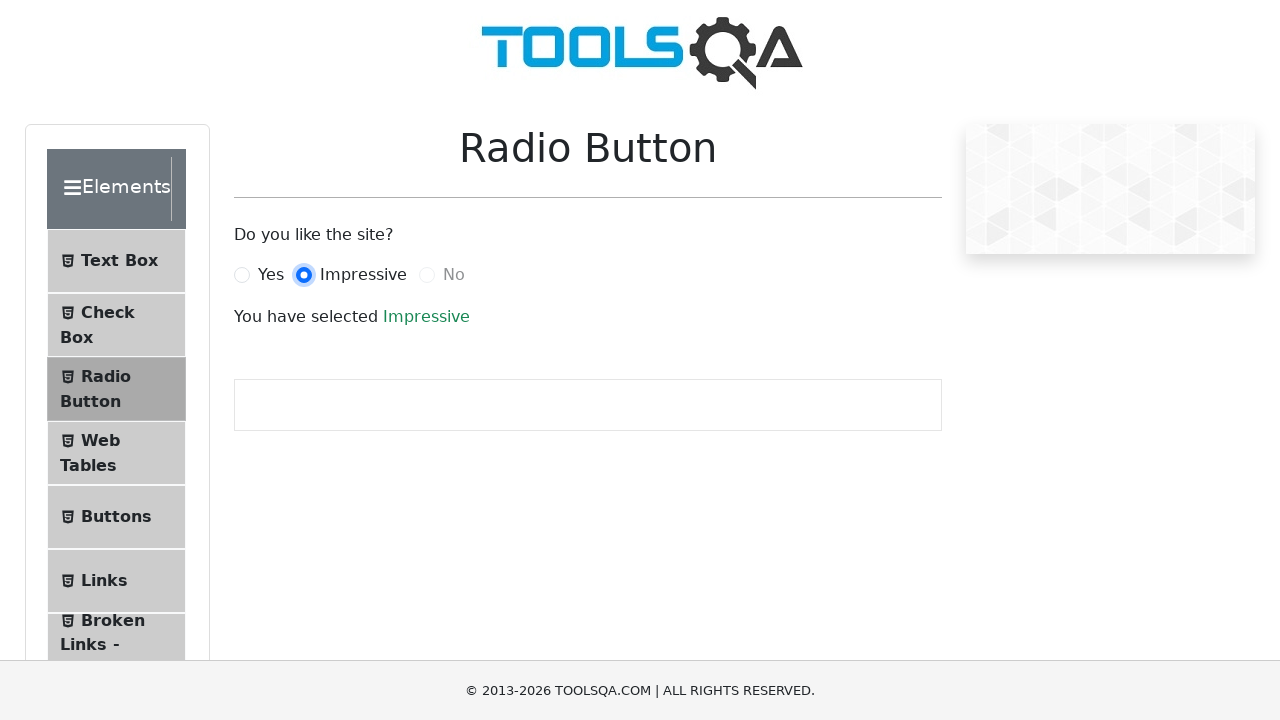

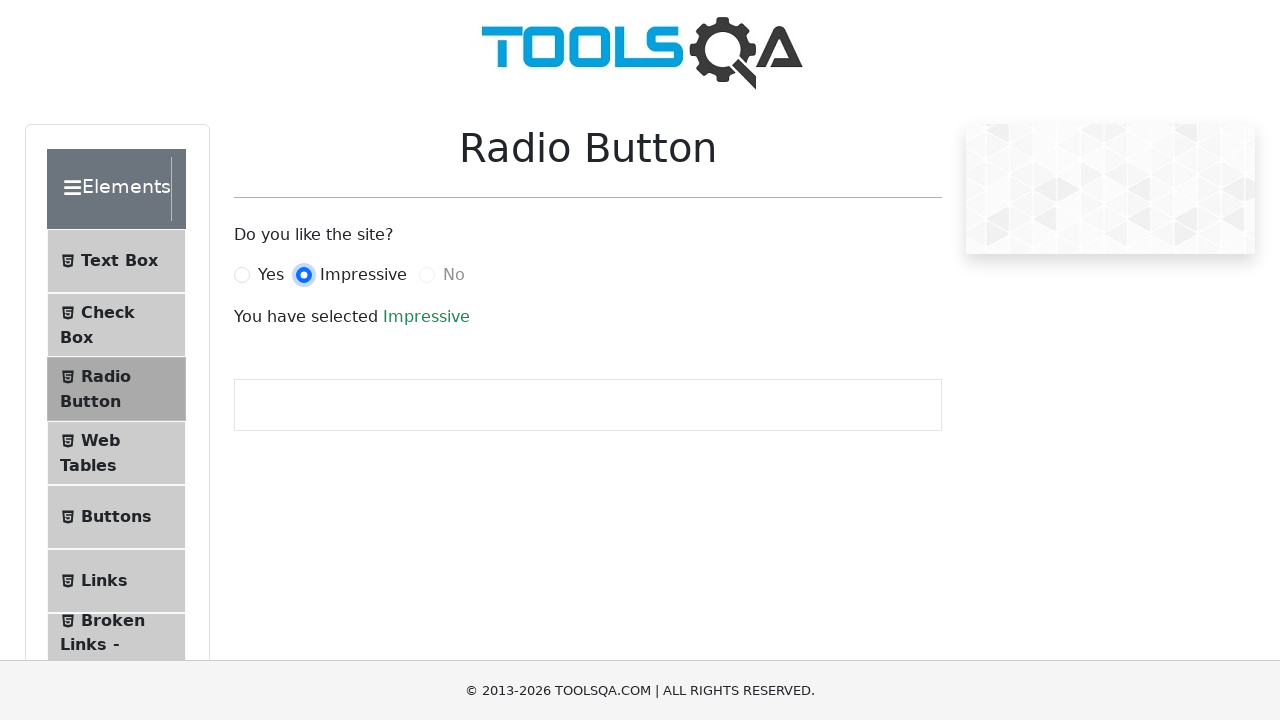